Tests dynamic controls on a page by removing and adding elements, verifying the appearance of confirmation messages after each action

Starting URL: https://the-internet.herokuapp.com/dynamic_controls

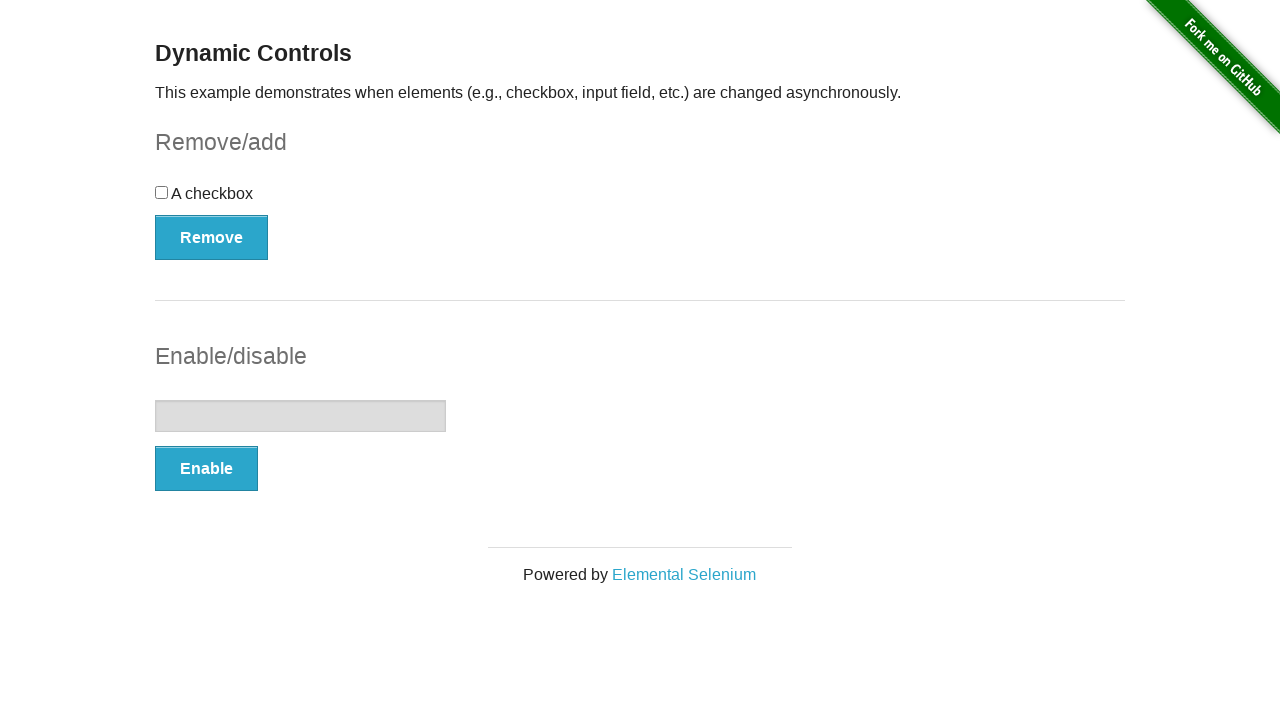

Clicked Remove button to remove dynamic element at (212, 237) on button:has-text('Remove')
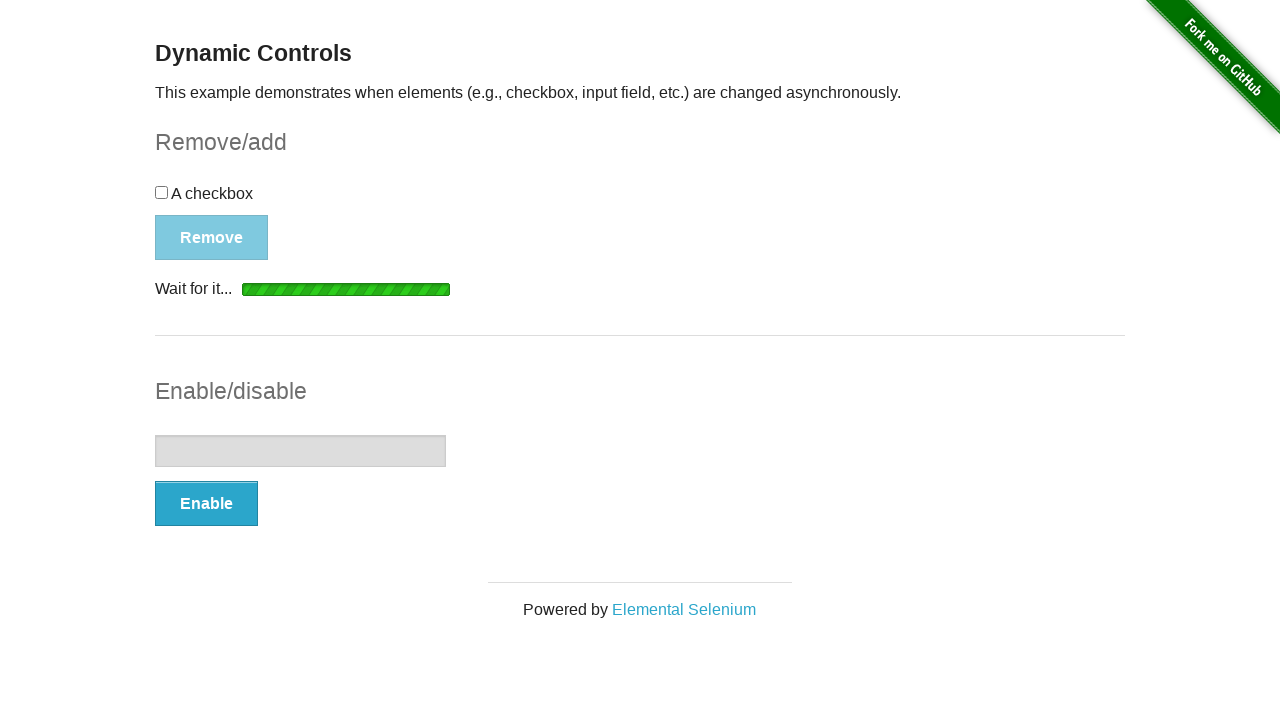

Verified 'It's gone!' confirmation message appeared after removal
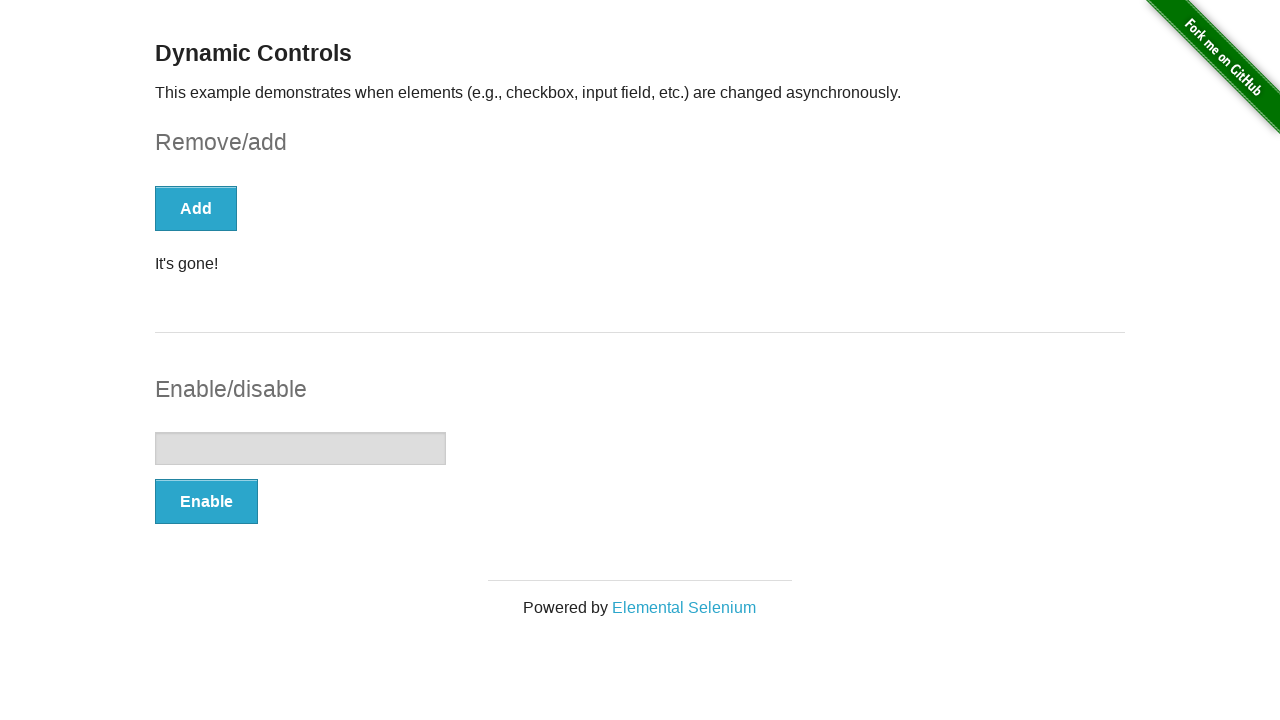

Clicked Add button to restore dynamic element at (196, 208) on button:has-text('Add')
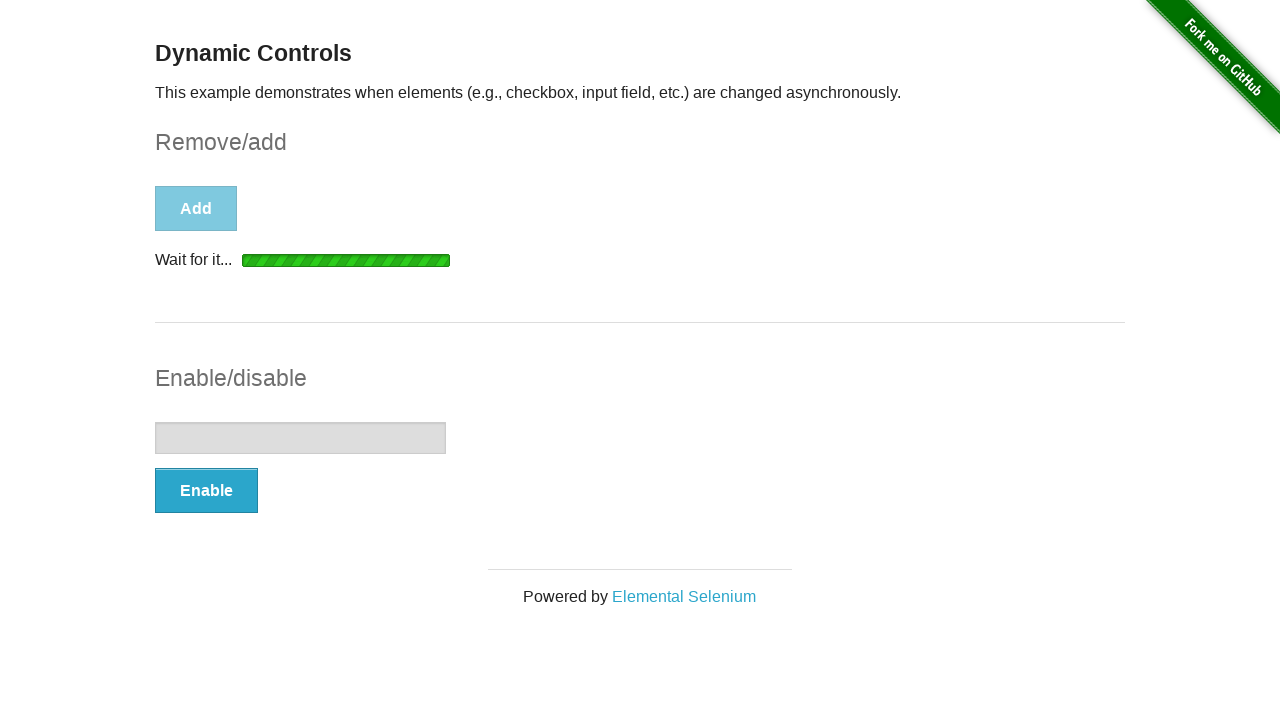

Verified 'It's back!' confirmation message appeared after restoration
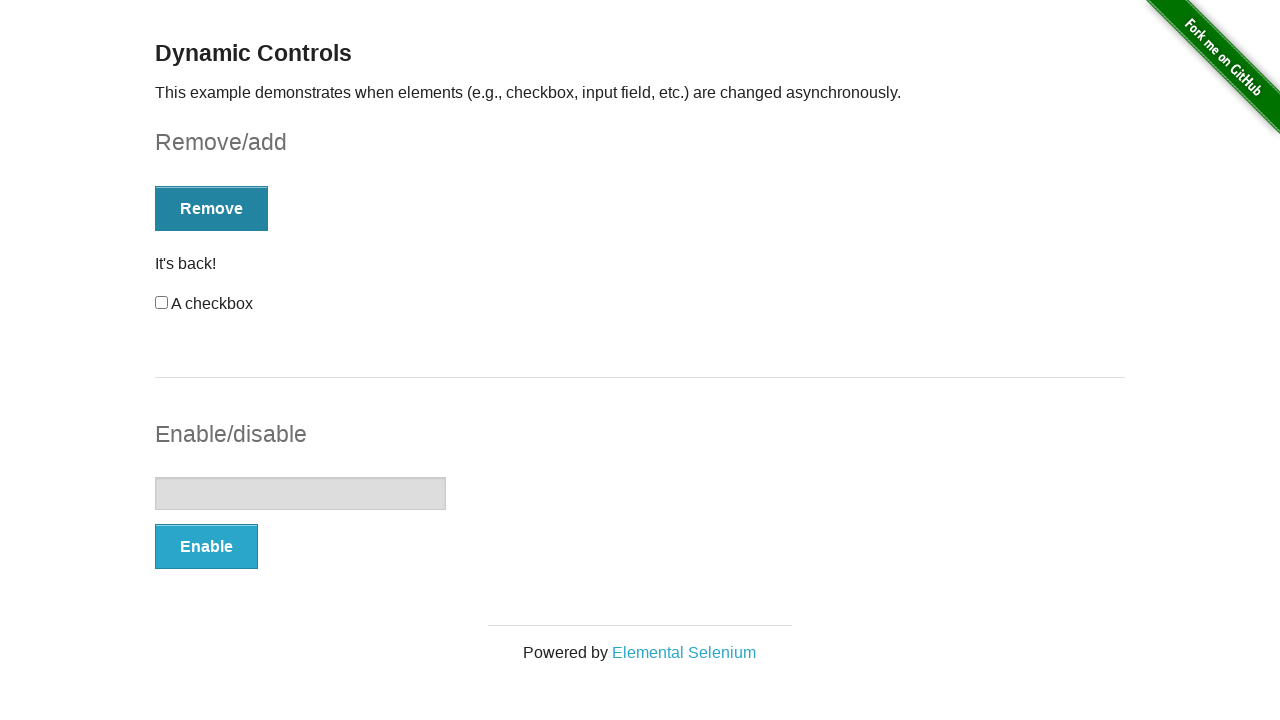

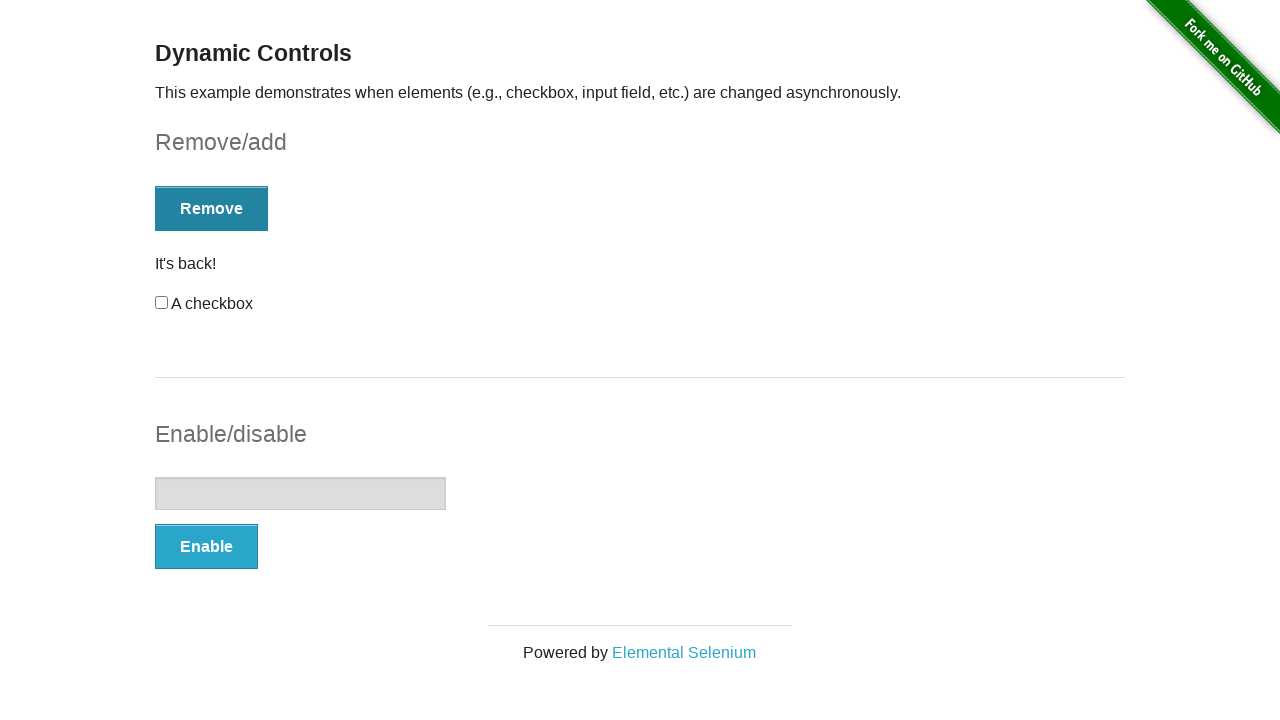